Opens a new tab and verifies that the URLs of the original tab and empty new tab are different

Starting URL: https://phptravels.com/demo/

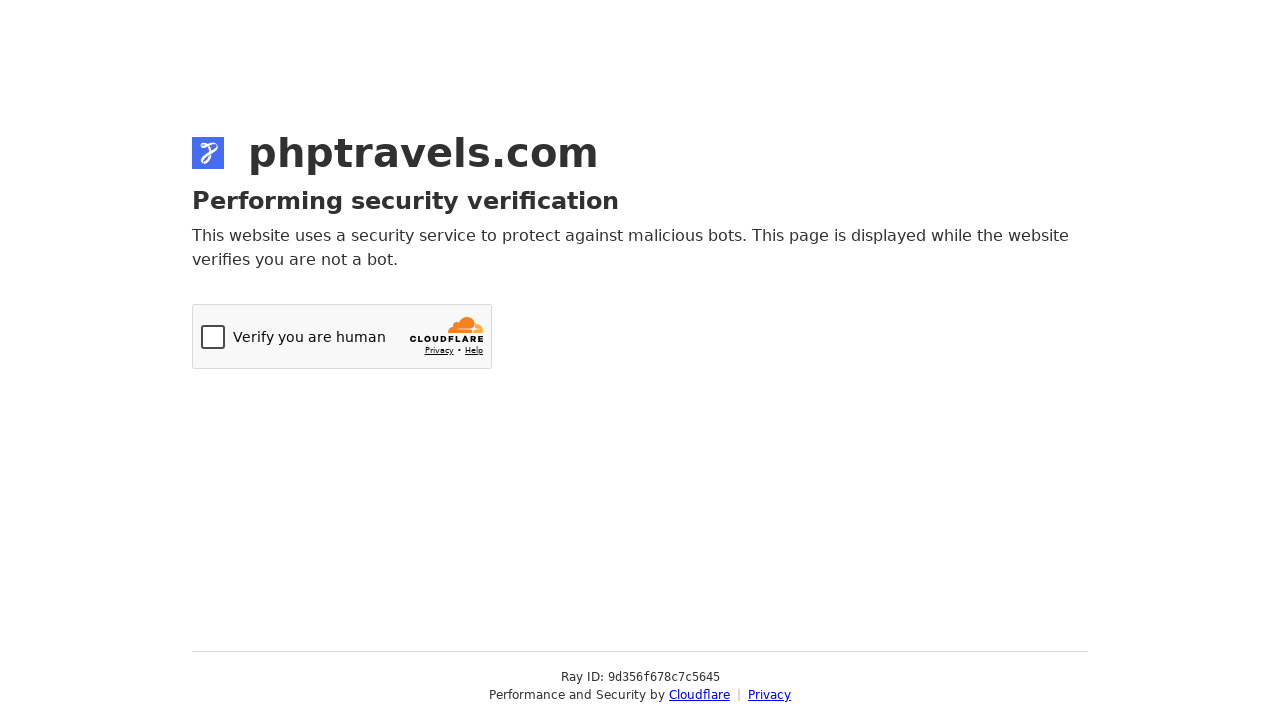

Retrieved current tab URL from https://phptravels.com/demo/
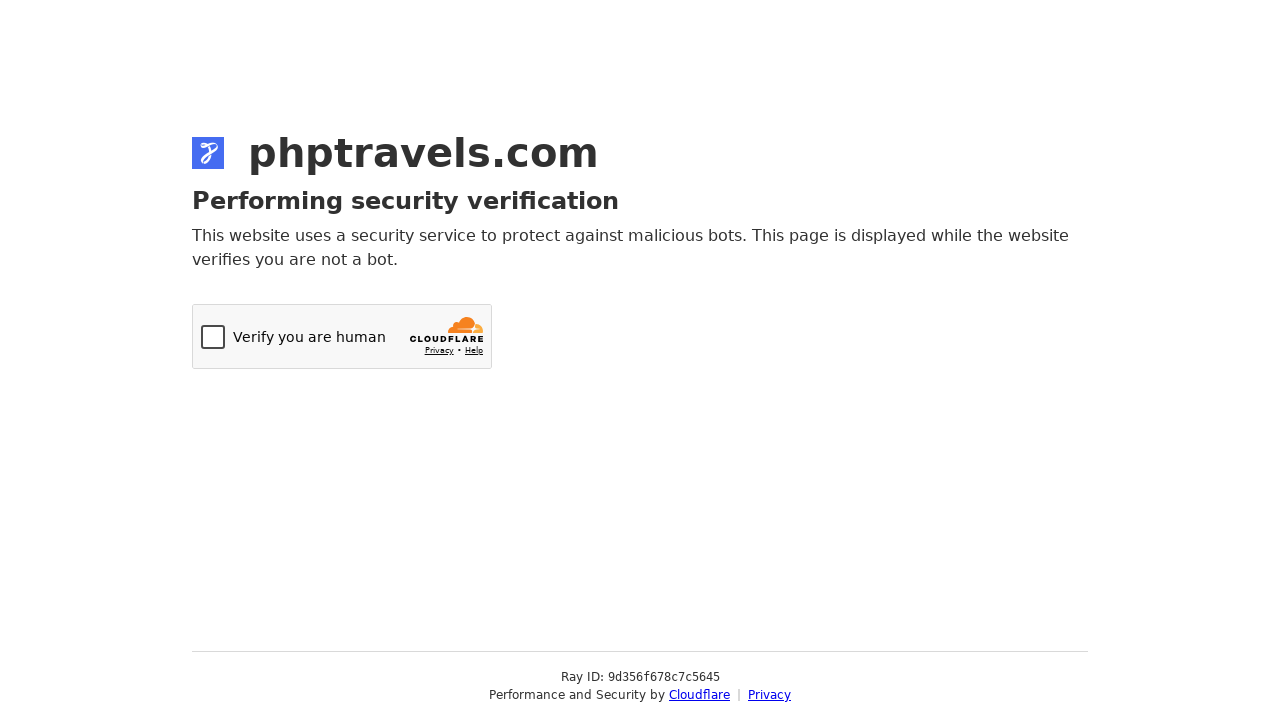

Opened a new empty tab
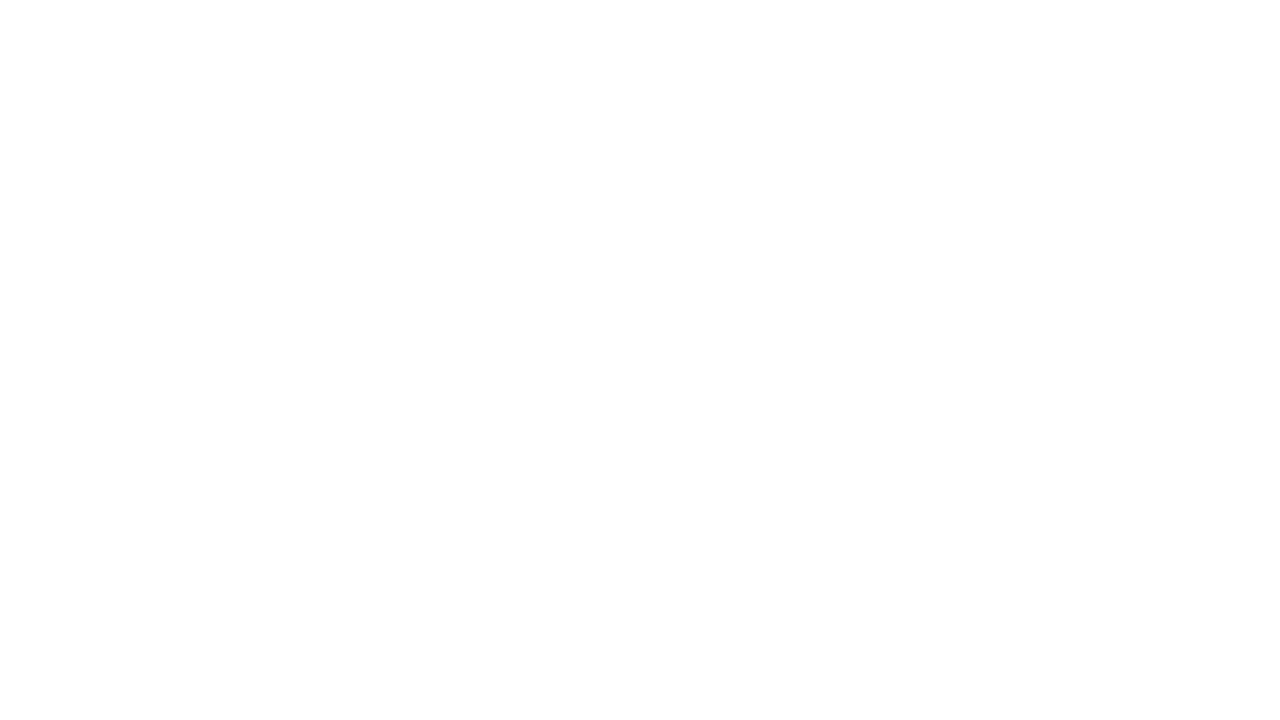

Retrieved new empty tab URL
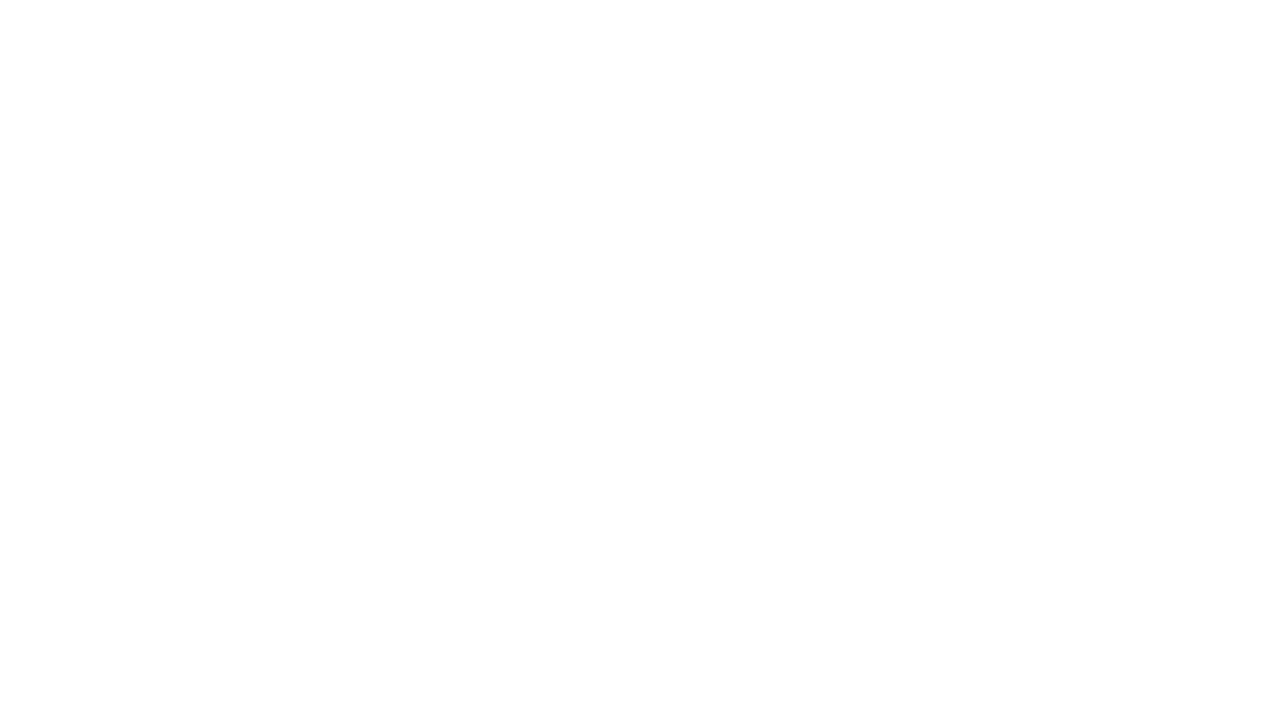

Verified URLs are different: original tab 'https://phptravels.com/demo/' vs new tab 'about:blank'
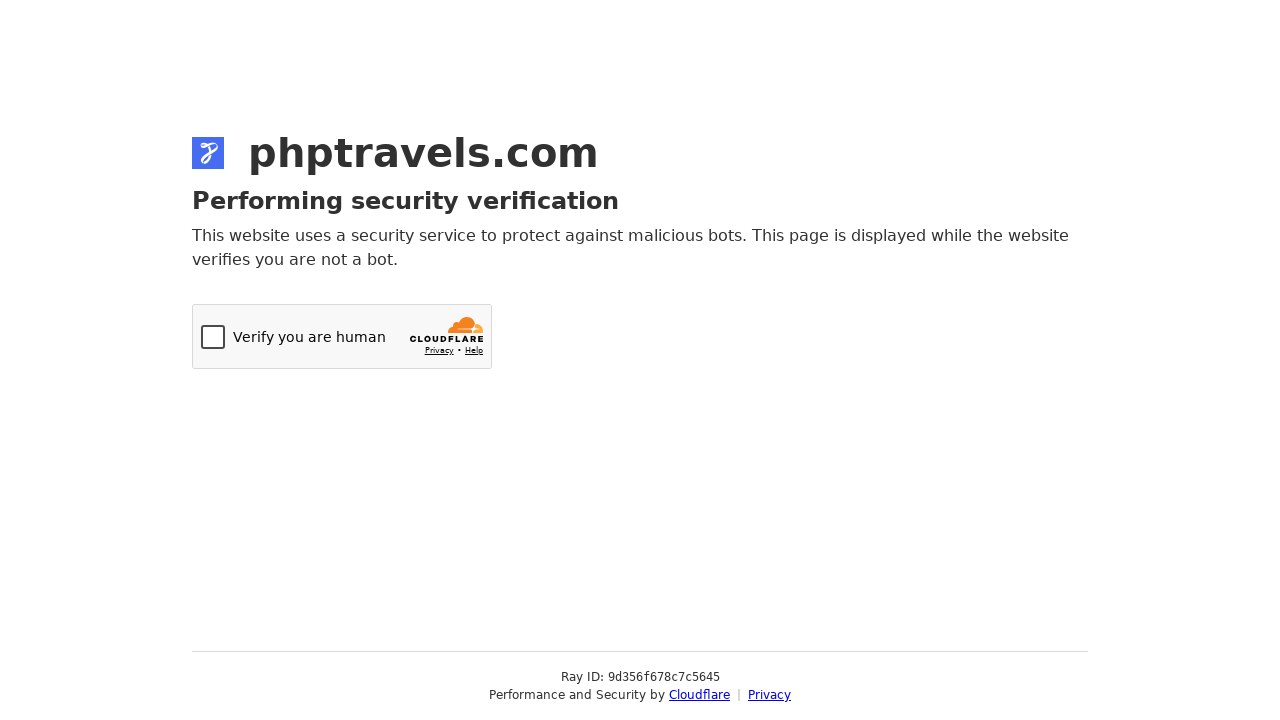

Closed the new empty tab
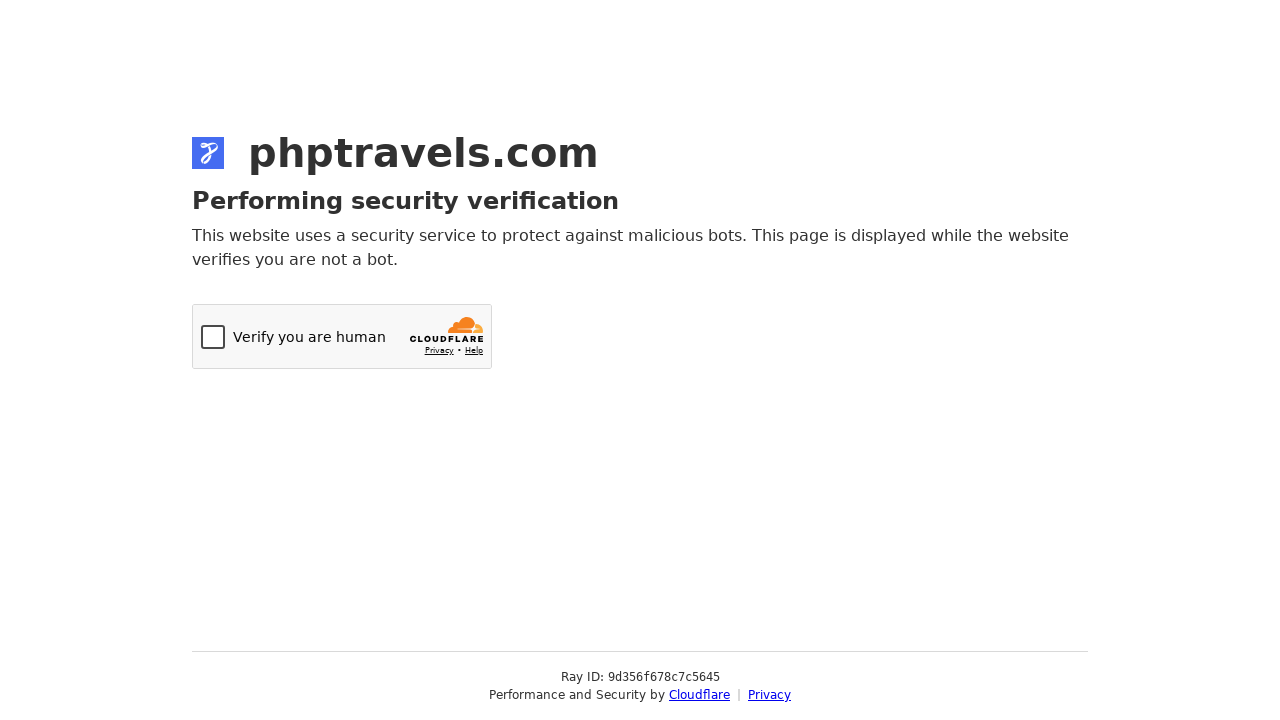

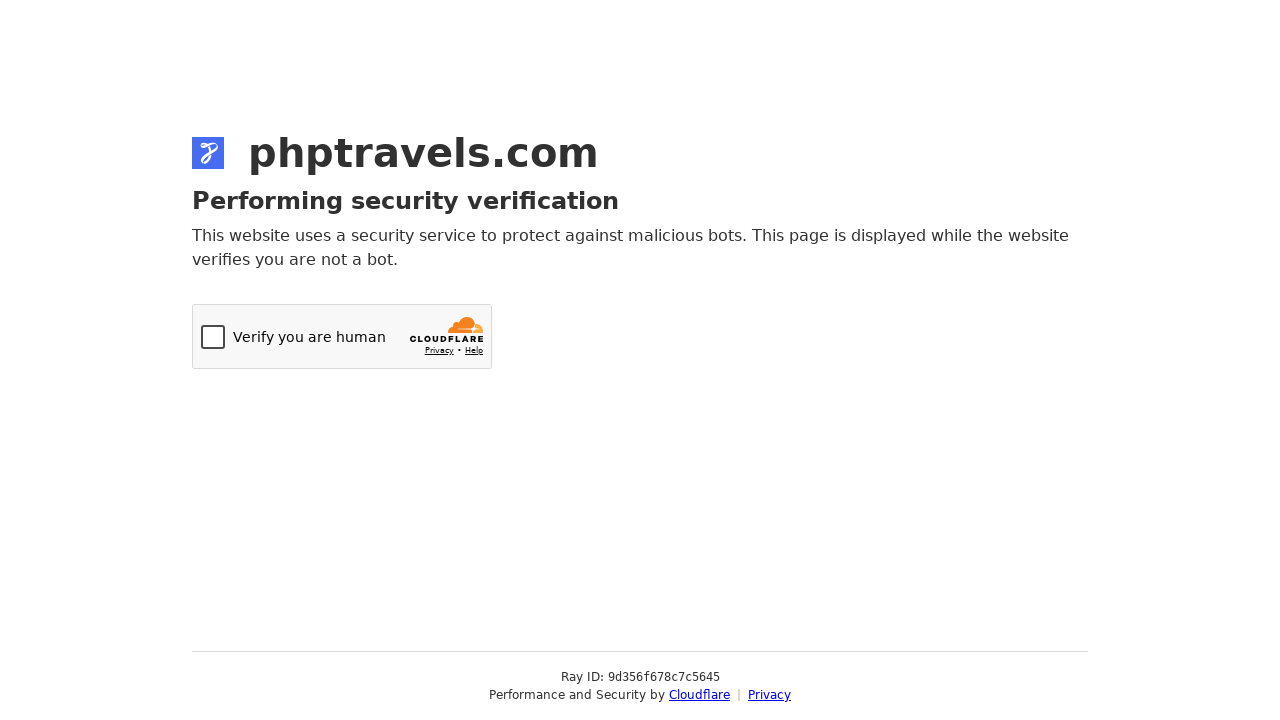